Tests drag and drop functionality on jQuery UI demo page by dragging an element from source to target location

Starting URL: https://jqueryui.com/droppable/

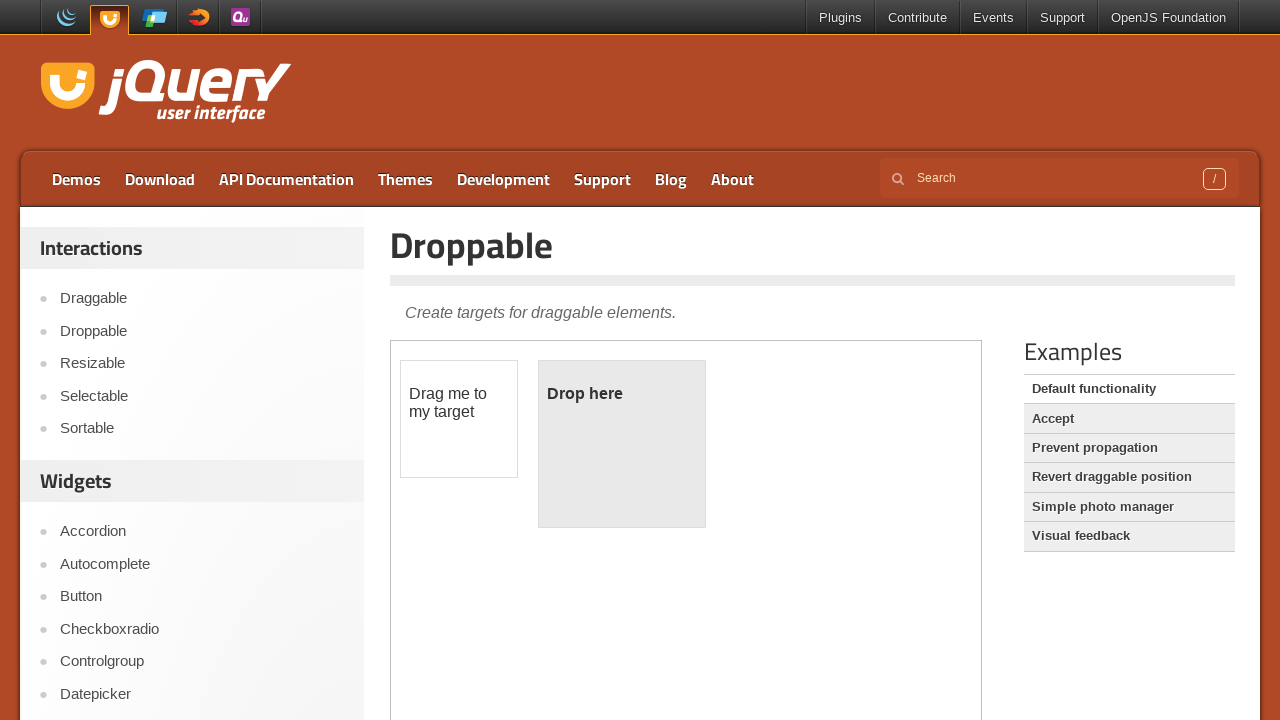

Located the iframe containing the drag and drop demo
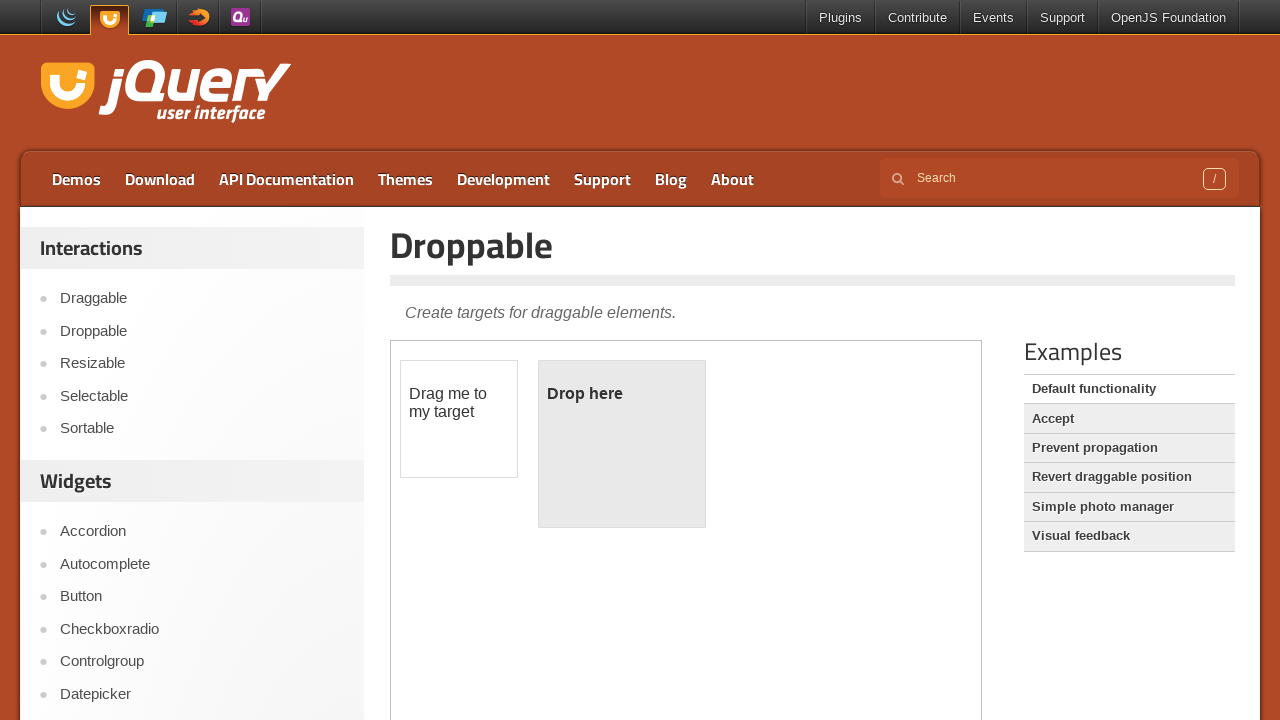

Located the draggable element (#draggable)
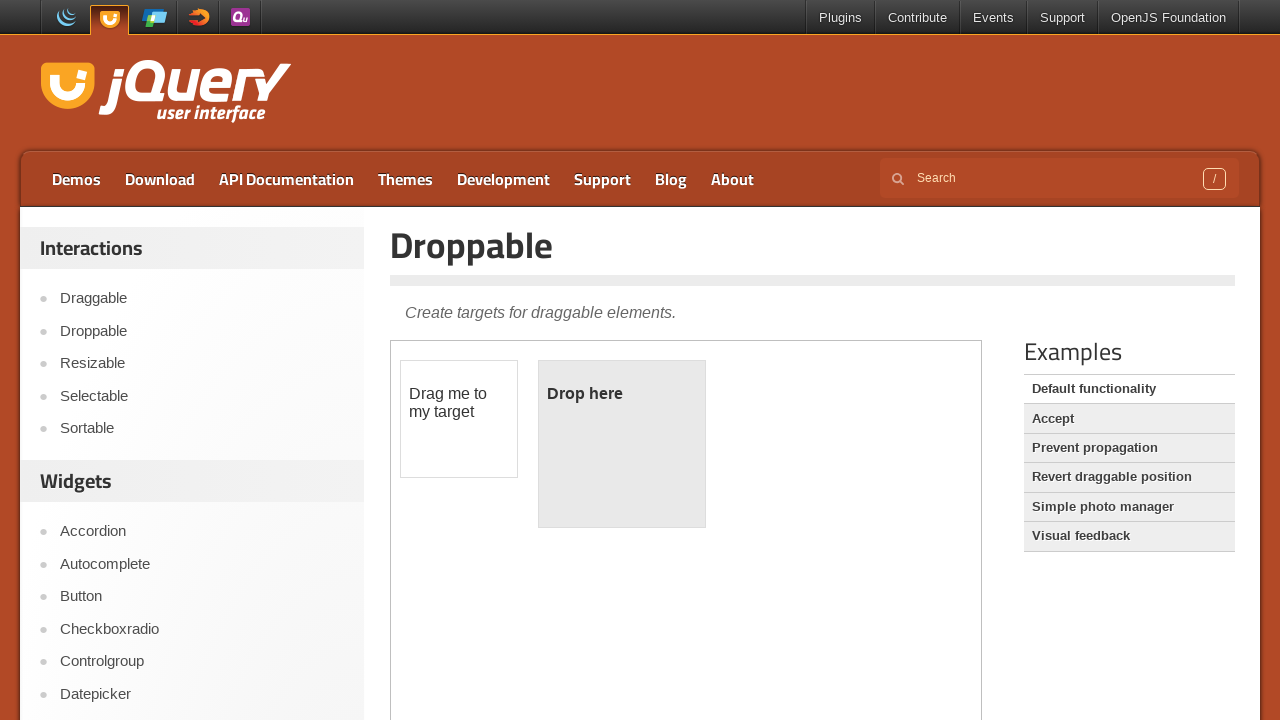

Located the droppable target element (#droppable)
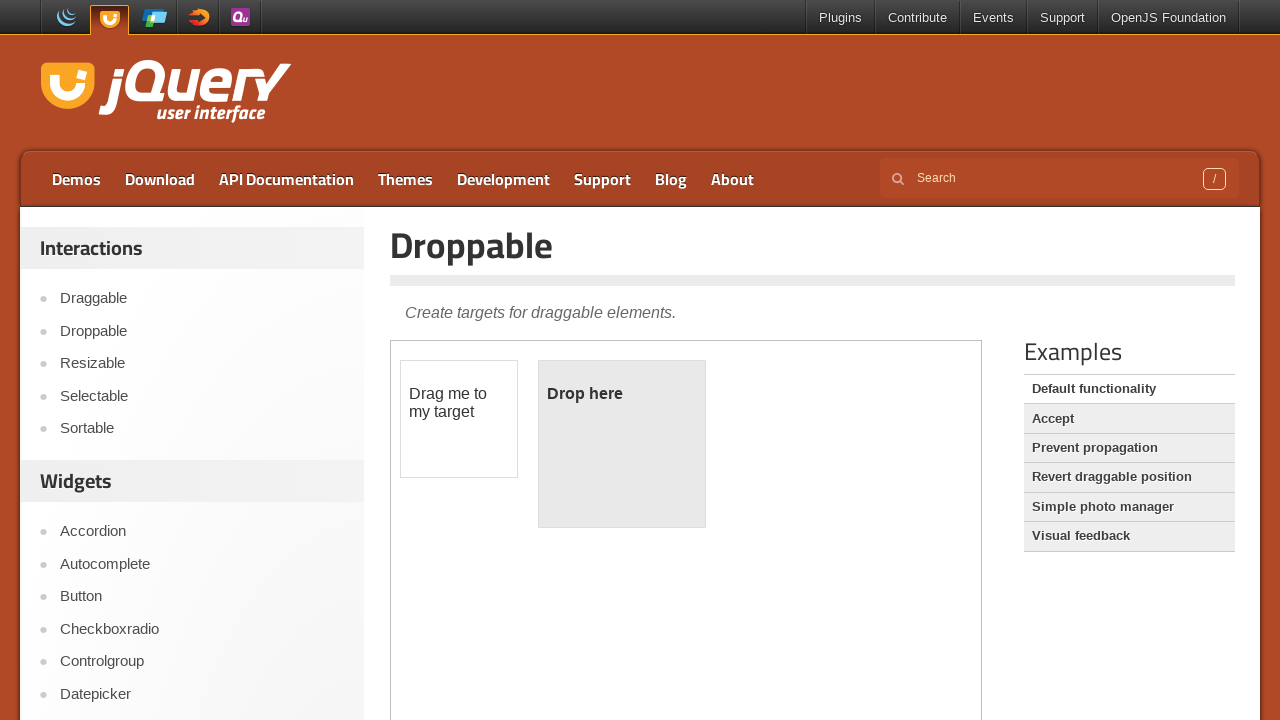

Dragged the draggable element to the droppable target location at (622, 444)
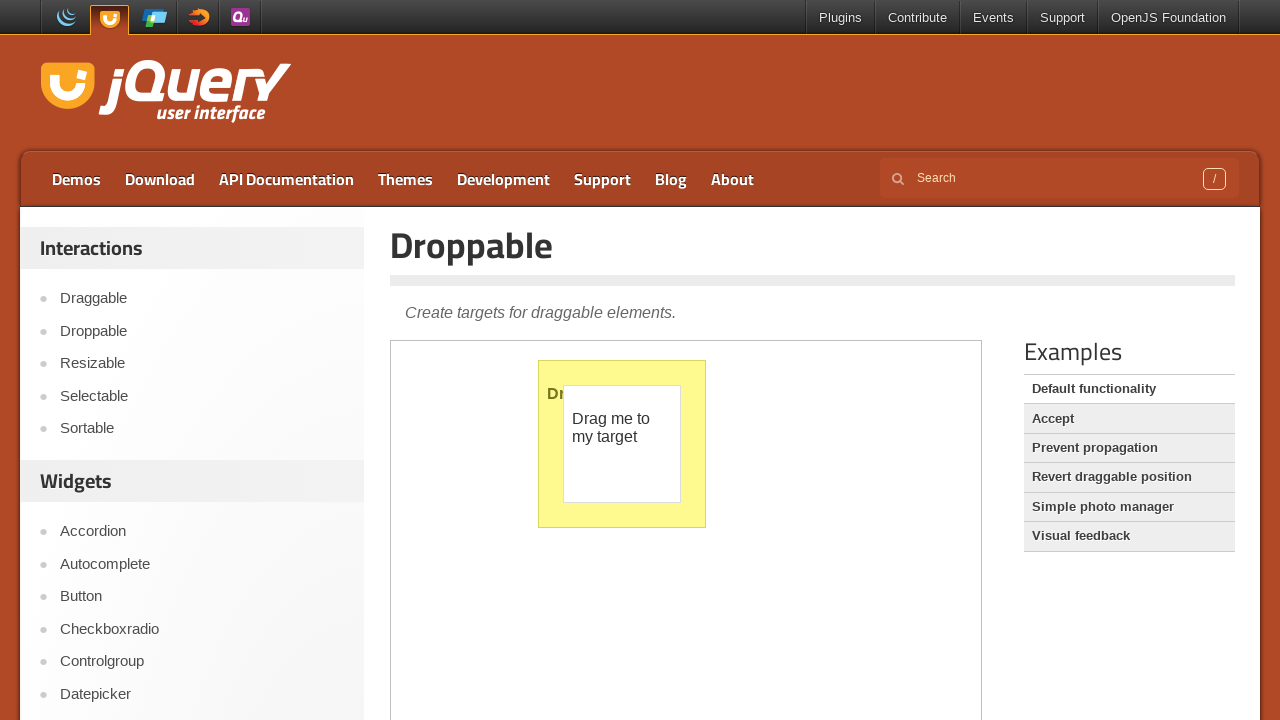

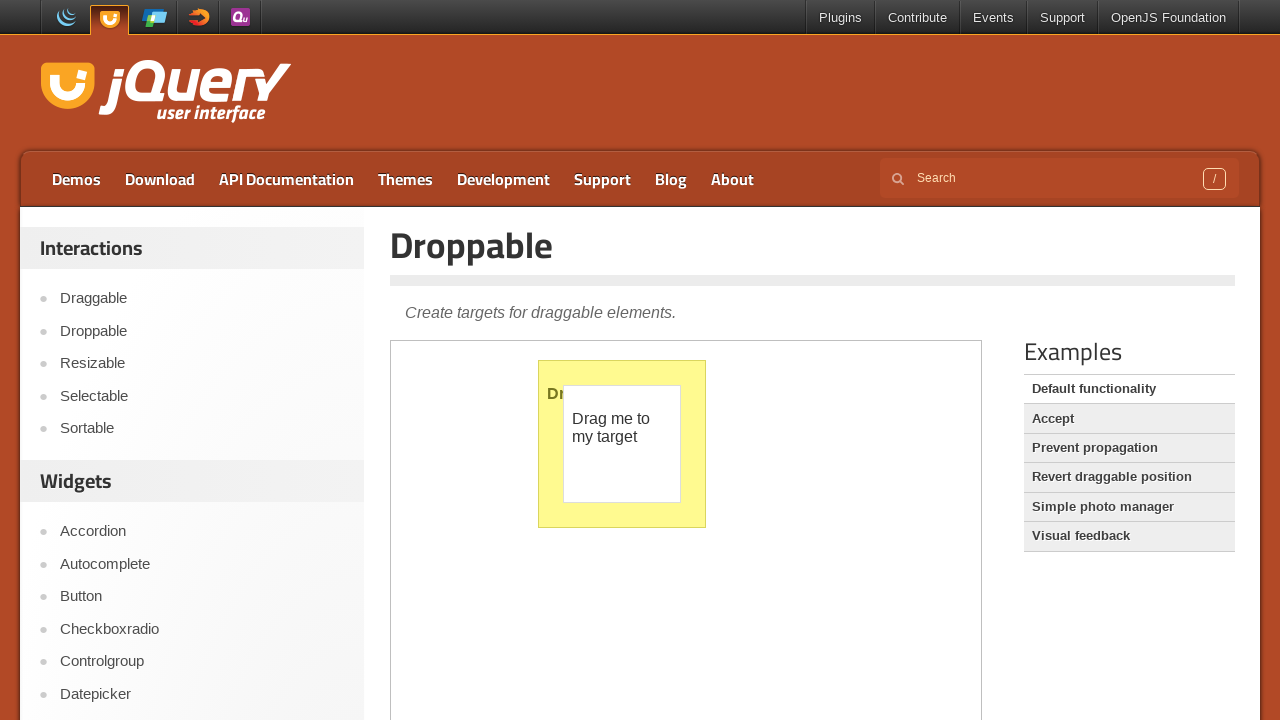